Tests file upload functionality by selecting a file using the file input element on the upload page

Starting URL: http://the-internet.herokuapp.com/upload

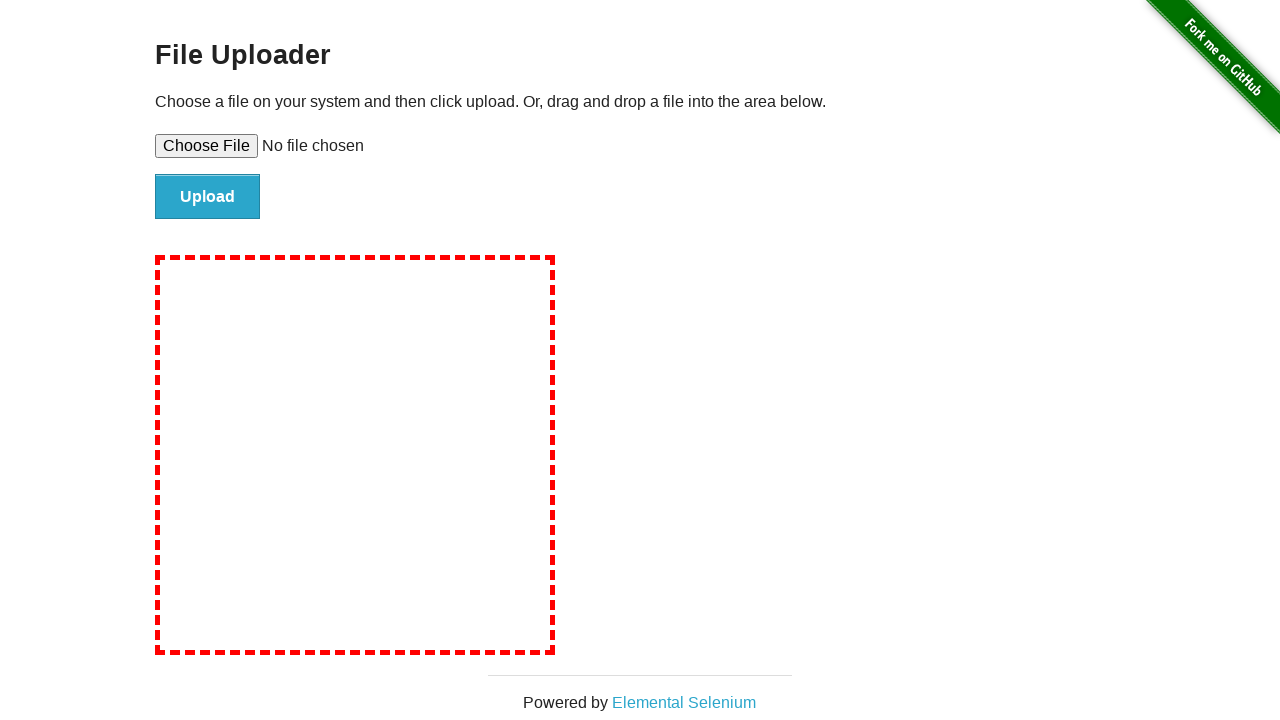

Created temporary test file for upload
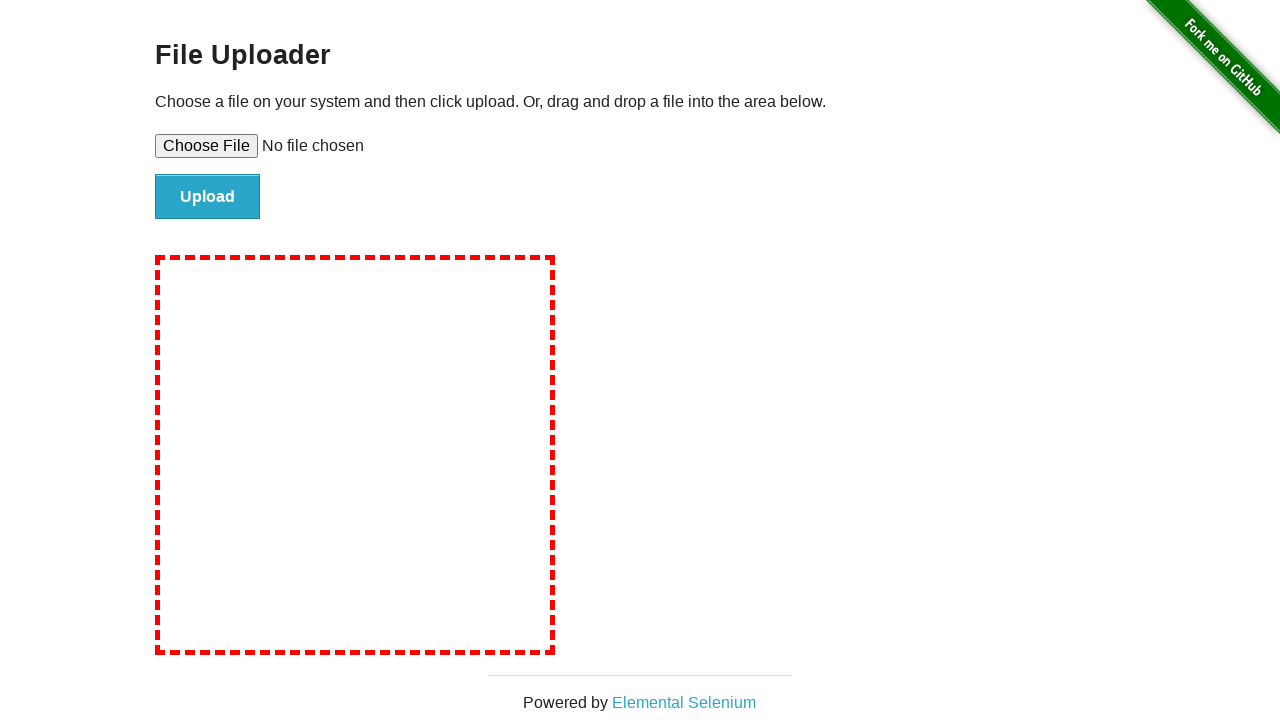

Selected file using file input element
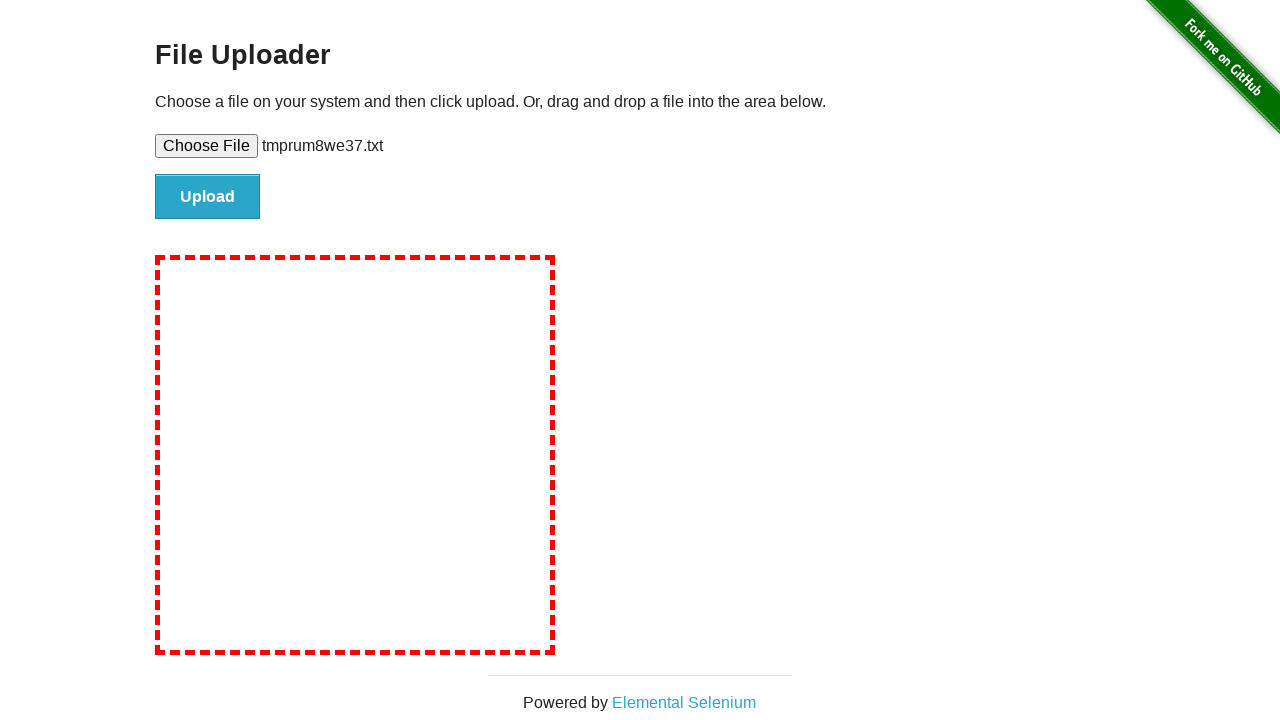

Clicked upload button to submit file at (208, 197) on #file-submit
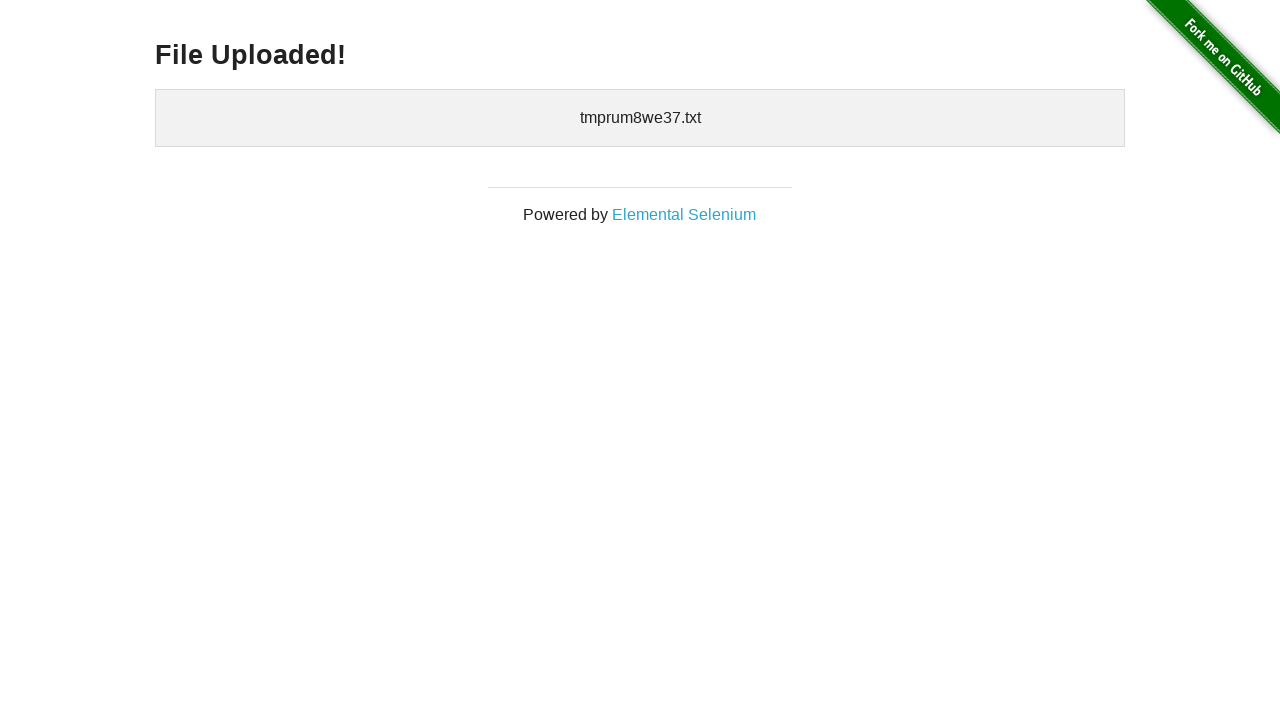

Upload confirmation page loaded
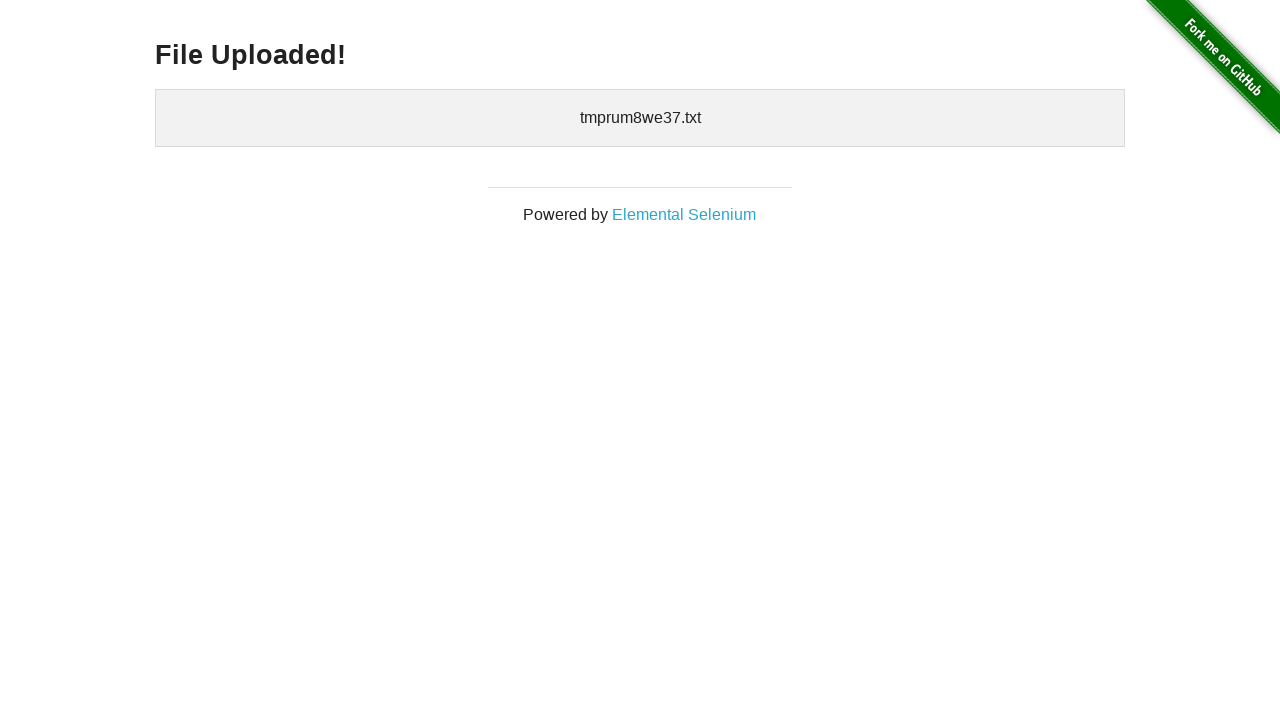

Cleaned up temporary test file
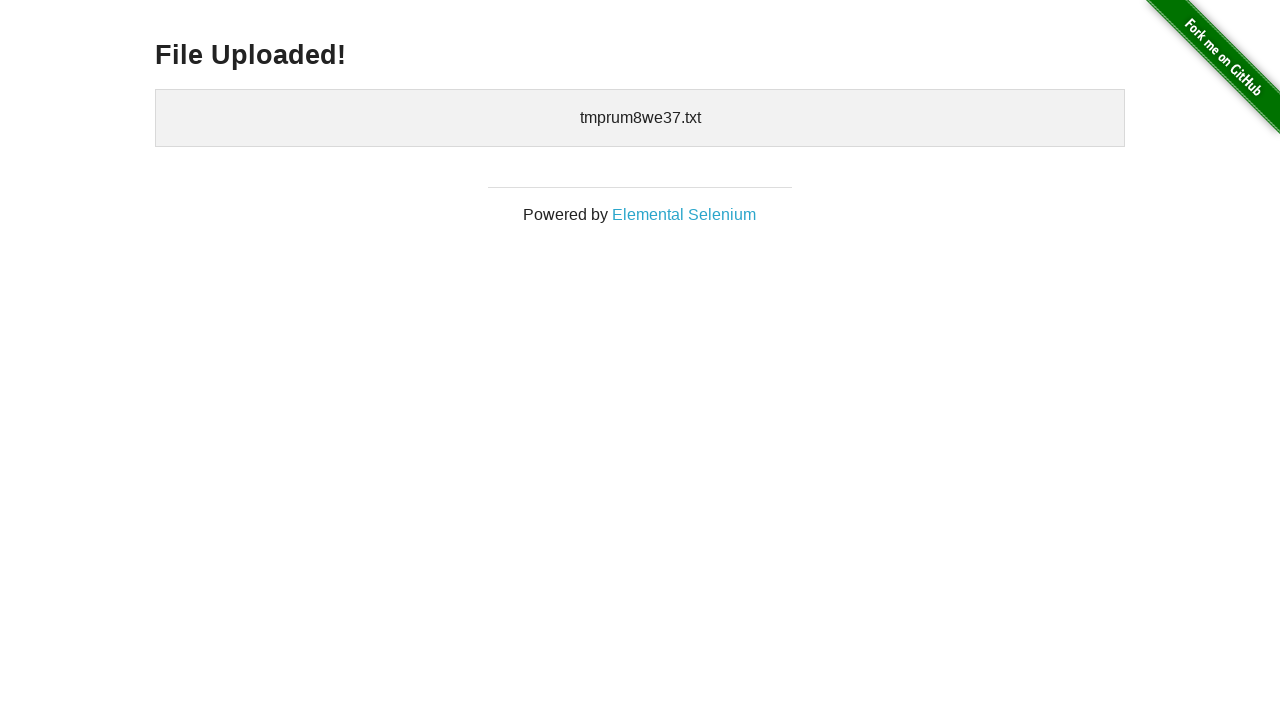

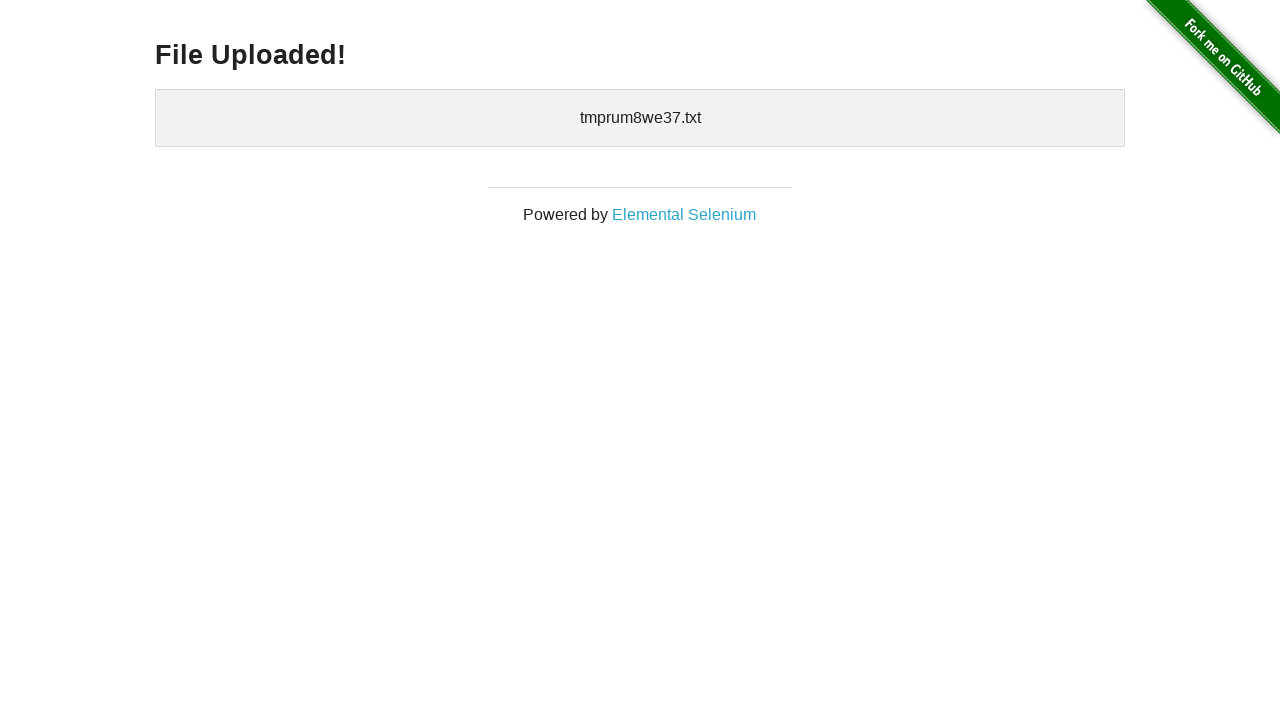